Tests a newsletter registration form by filling out first name, last name, and email fields, then clicking the sign up button

Starting URL: https://secure-retreat-92358.herokuapp.com/

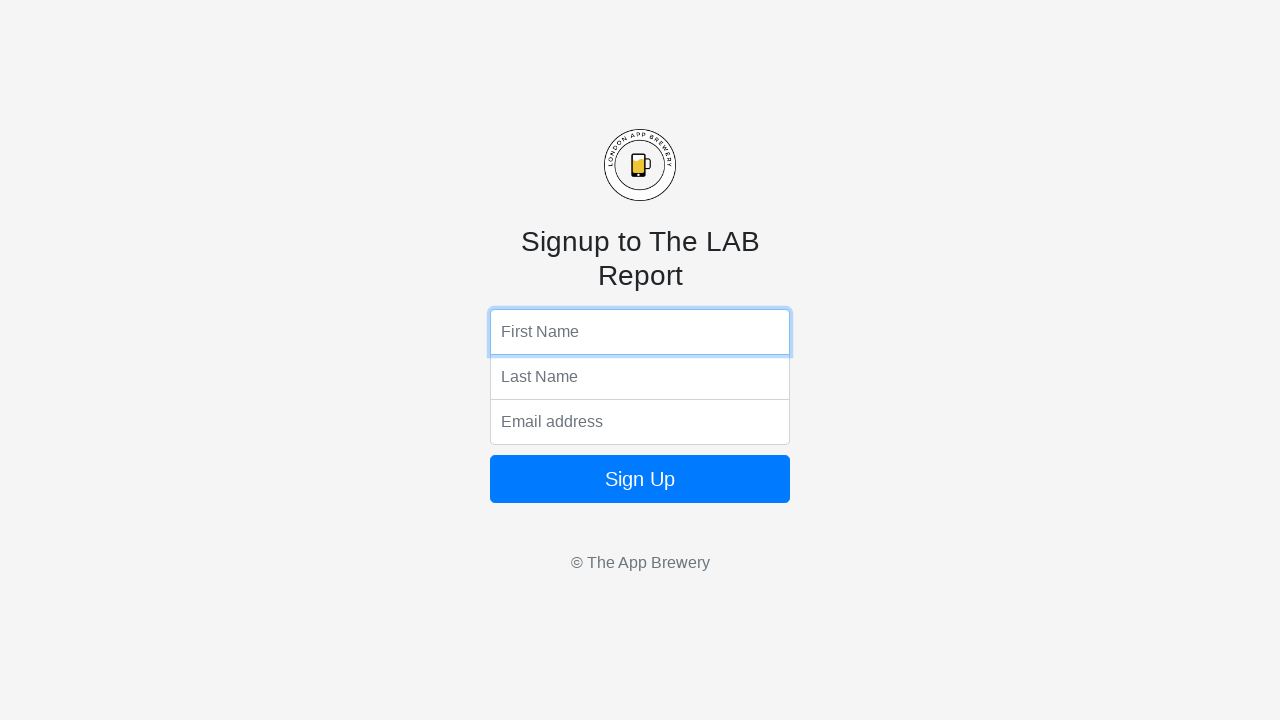

Filled first name field with 'Jennifer' on input[name='fName']
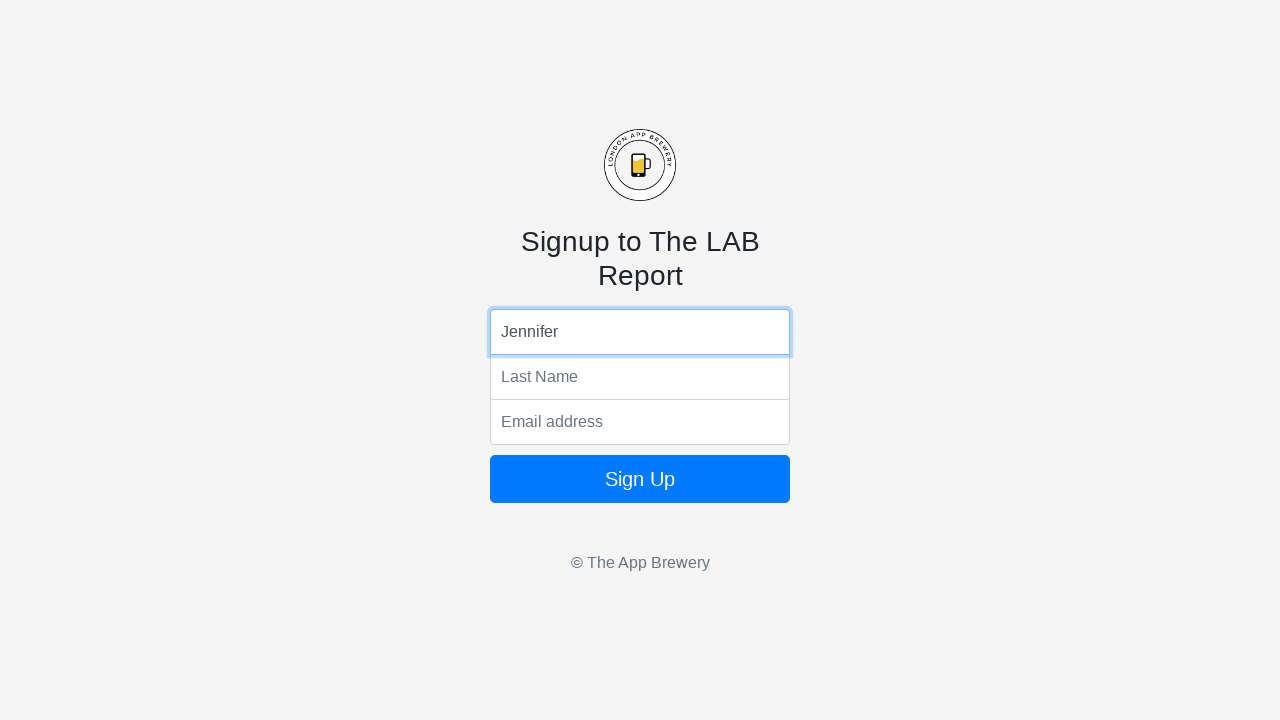

Filled last name field with 'Martinez' on input[name='lName']
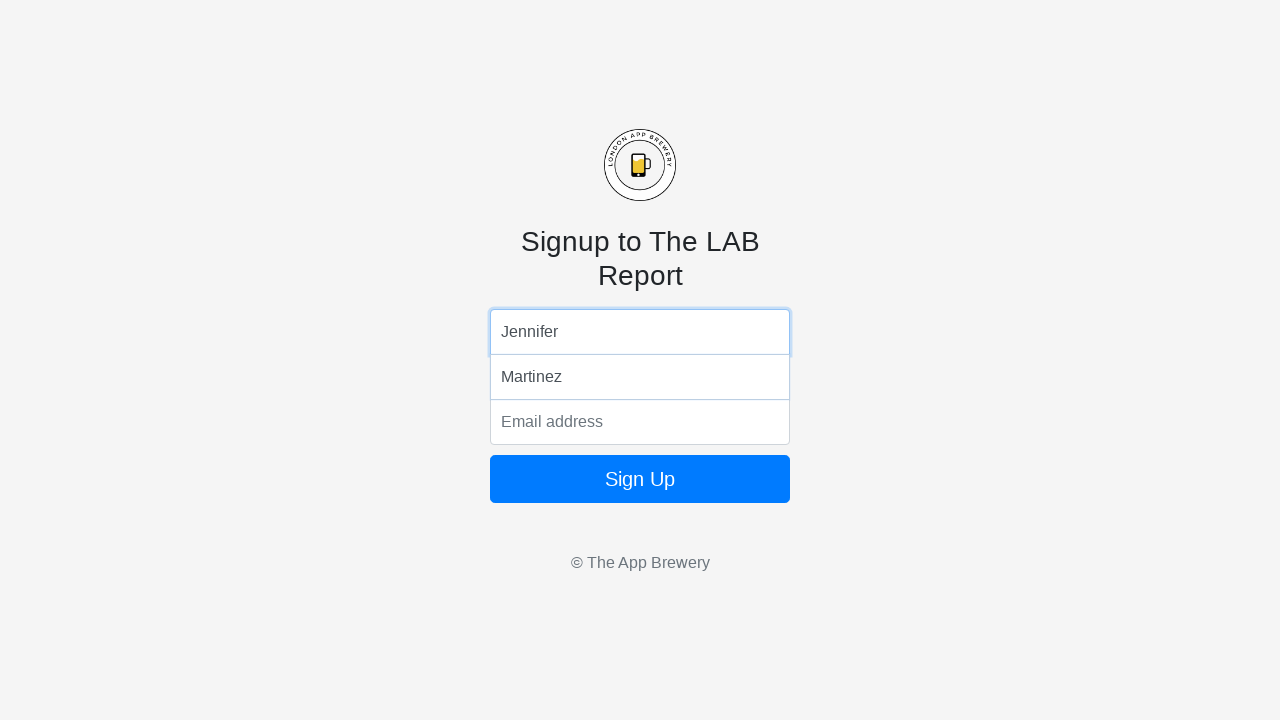

Filled email field with 'jennifer.martinez@example.com' on input[name='email']
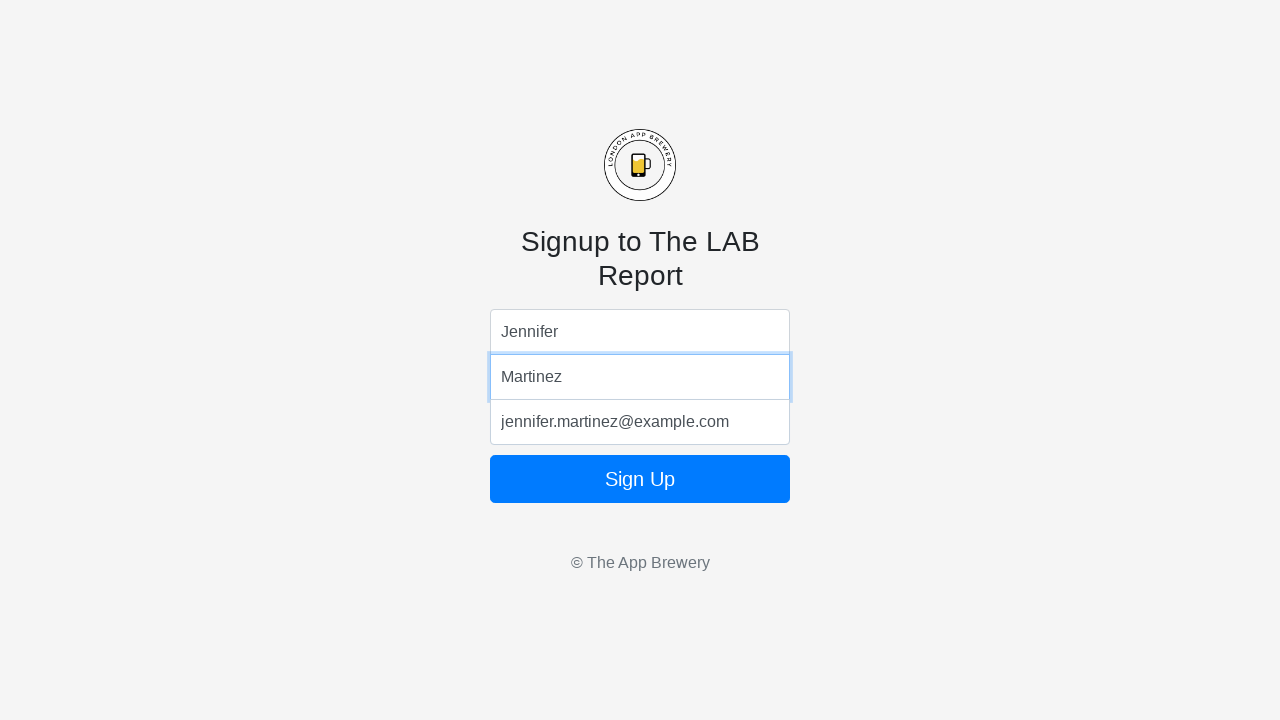

Clicked the Sign Up button to submit newsletter registration form at (640, 479) on form button
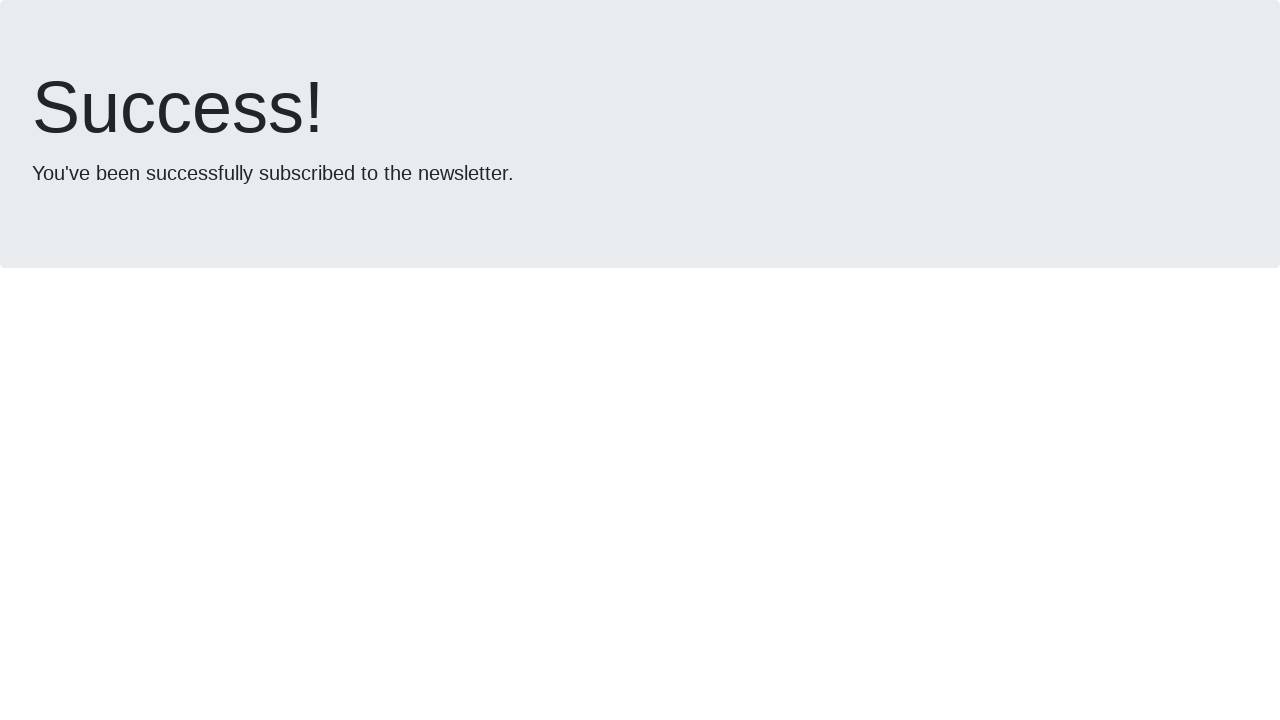

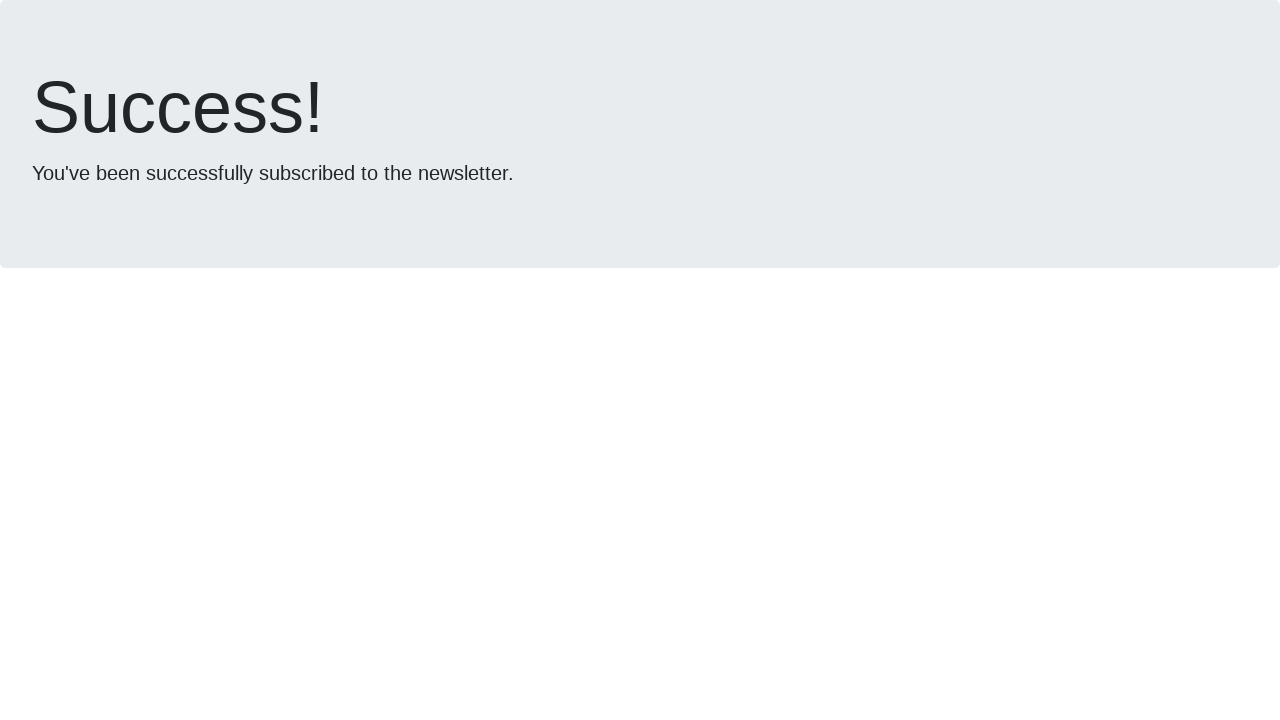